Tests a form that requires calculating the sum of two displayed numbers and selecting the result from a dropdown before submitting

Starting URL: http://suninjuly.github.io/selects1.html

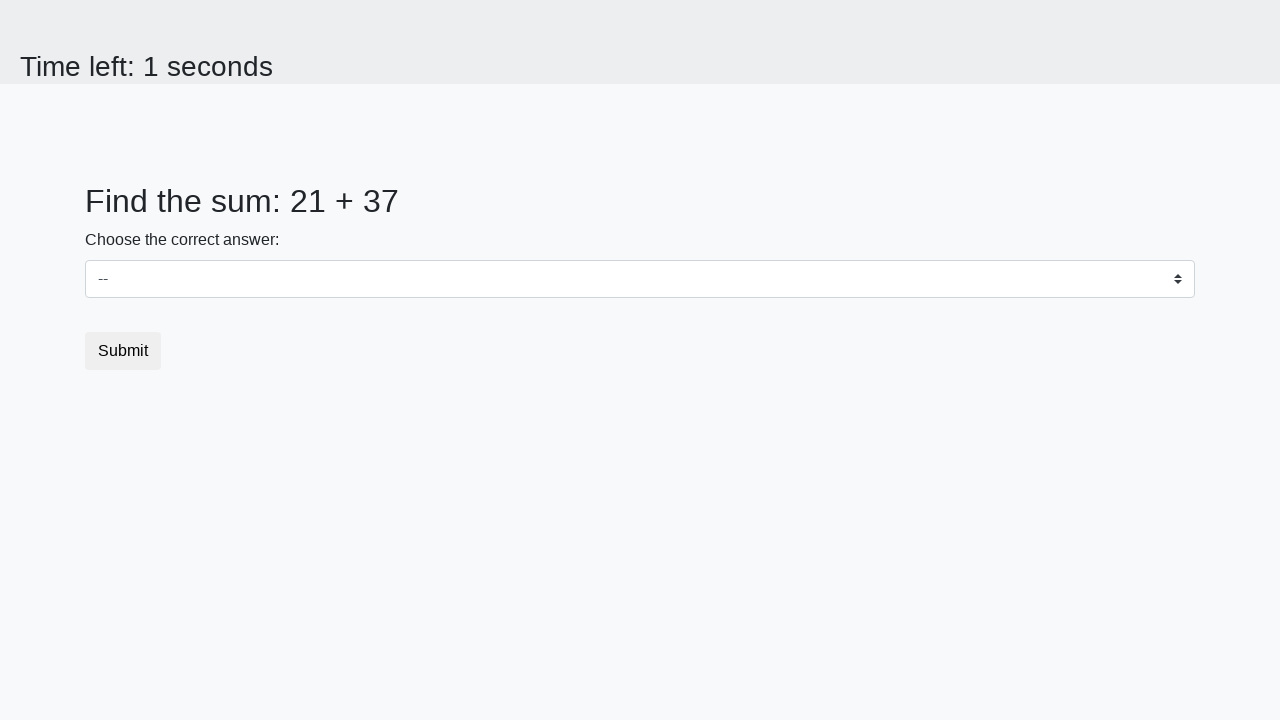

Located first number element (span#num1)
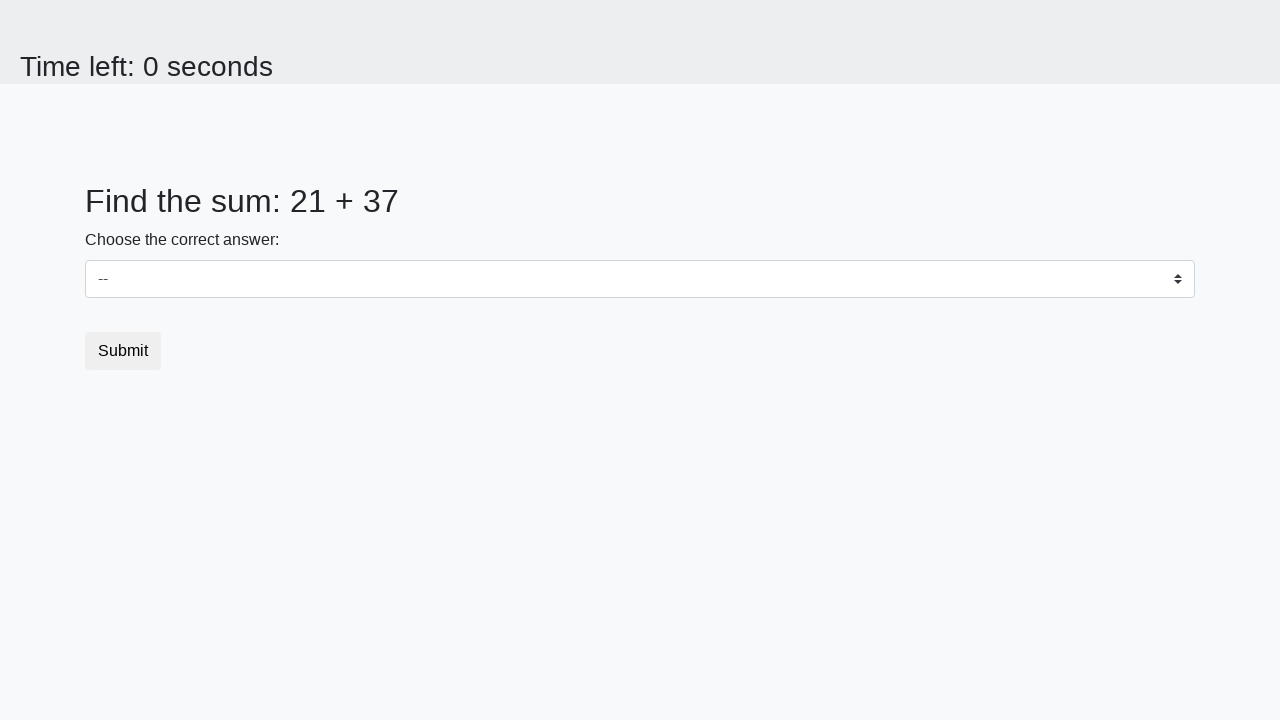

Extracted first number: 21
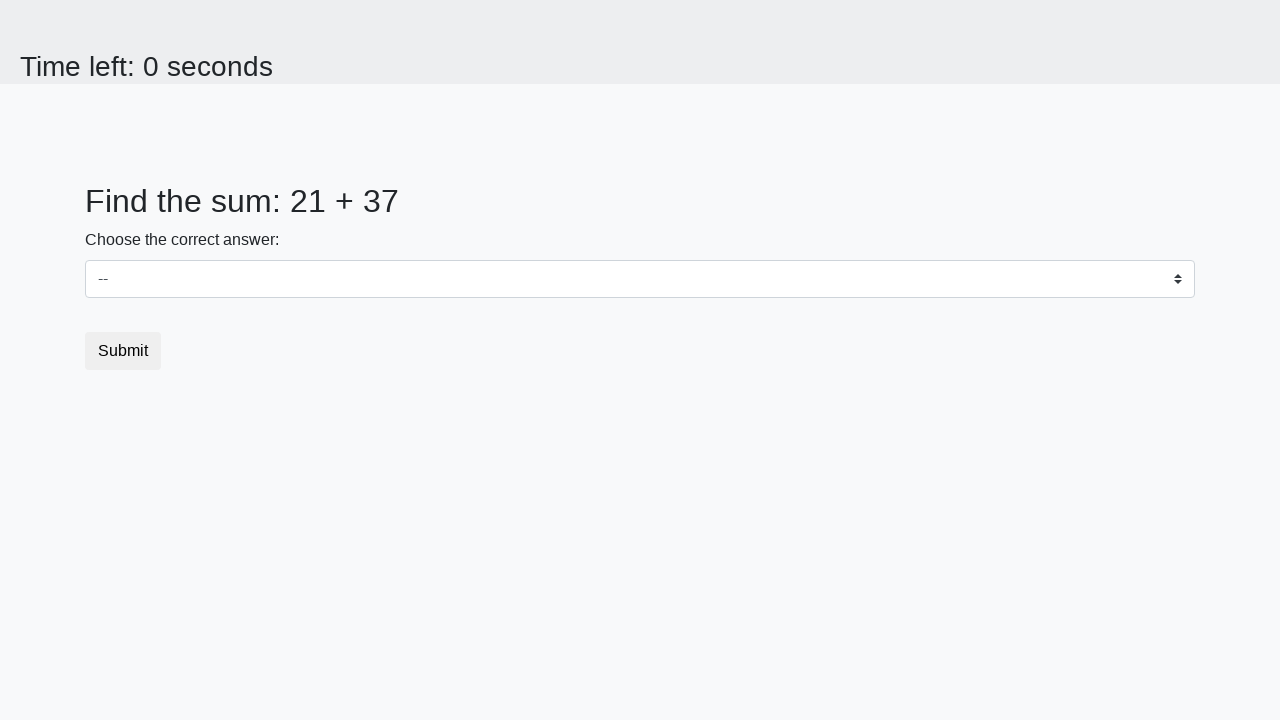

Located second number element (span#num2)
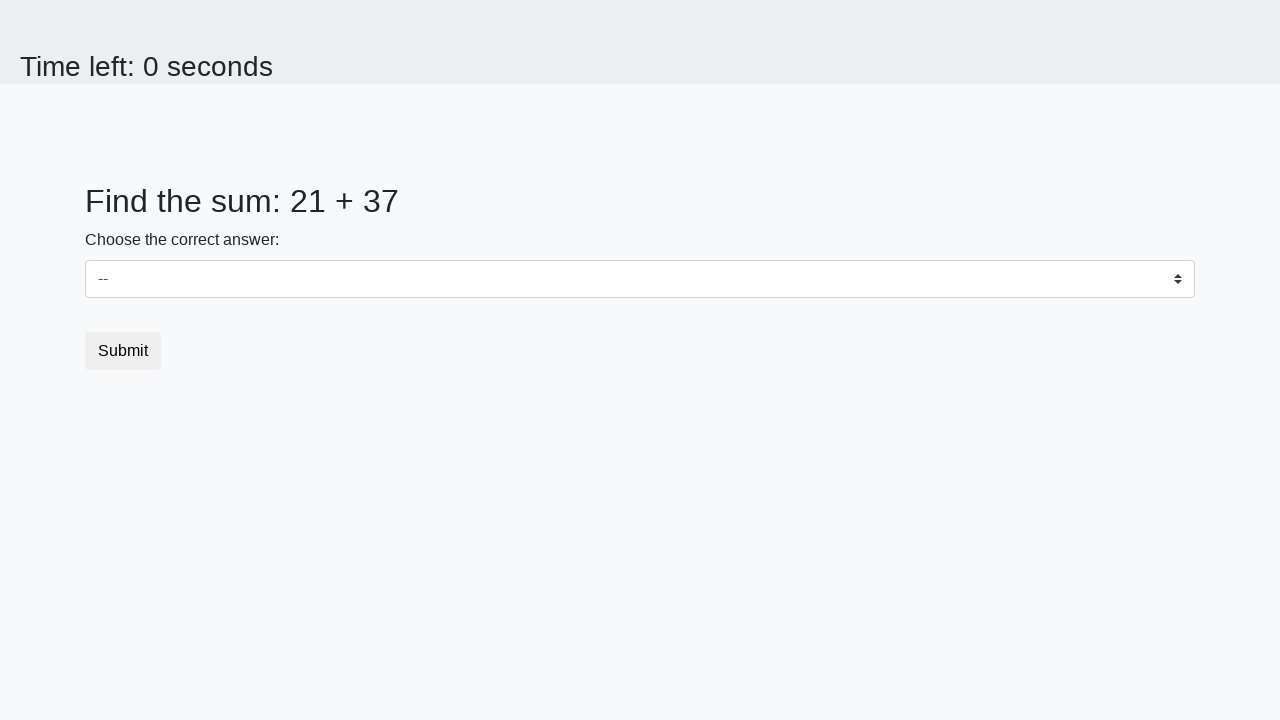

Extracted second number: 37
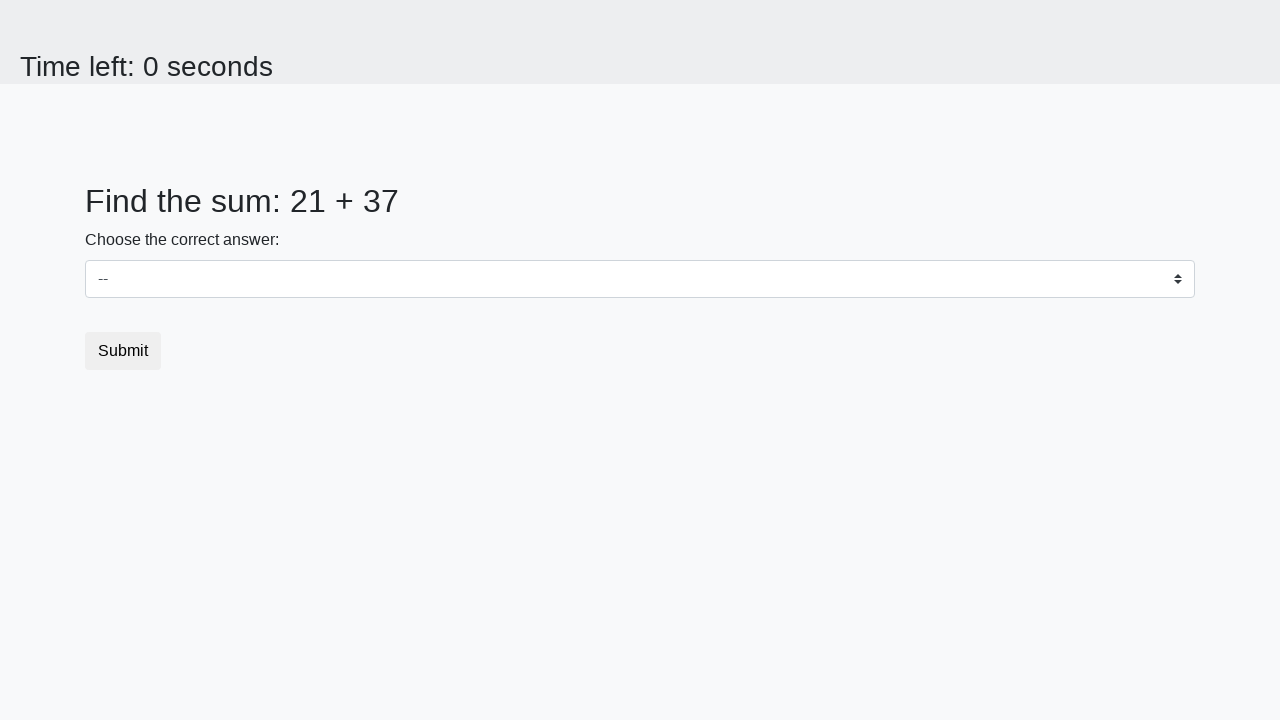

Calculated sum: 21 + 37 = 58
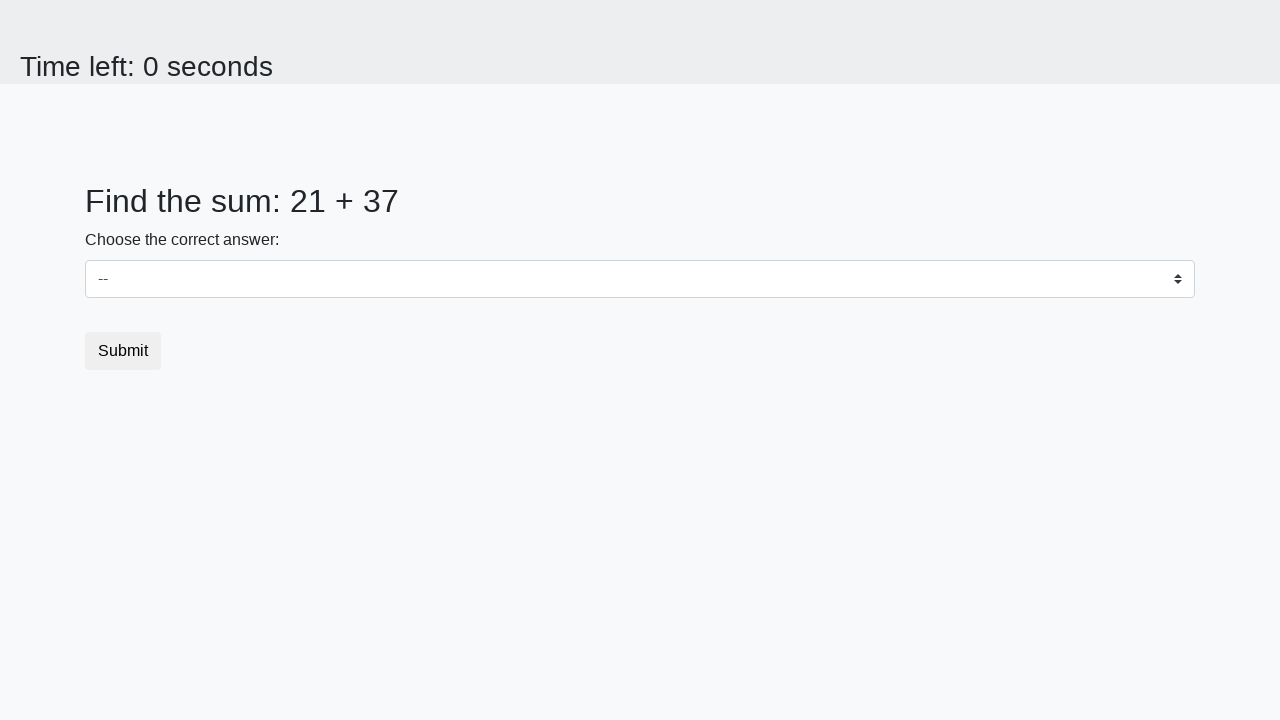

Selected sum value '58' from dropdown on select
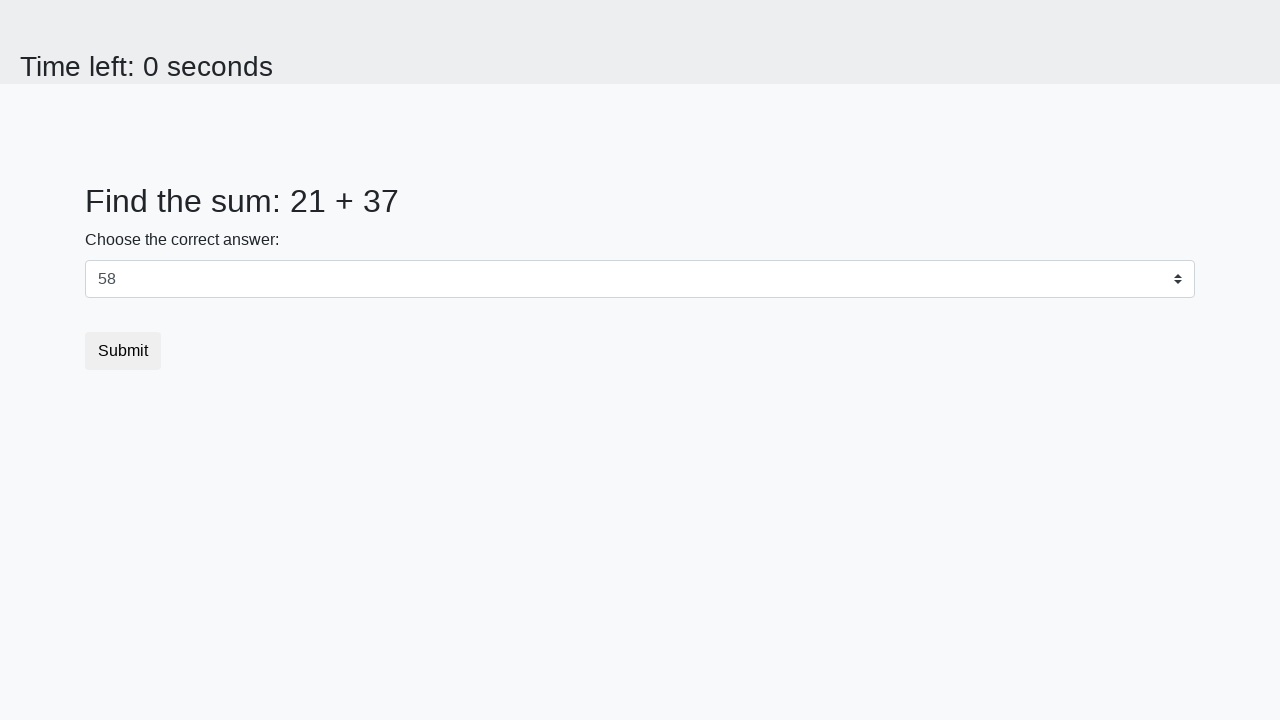

Clicked submit button to submit form at (123, 351) on button.btn
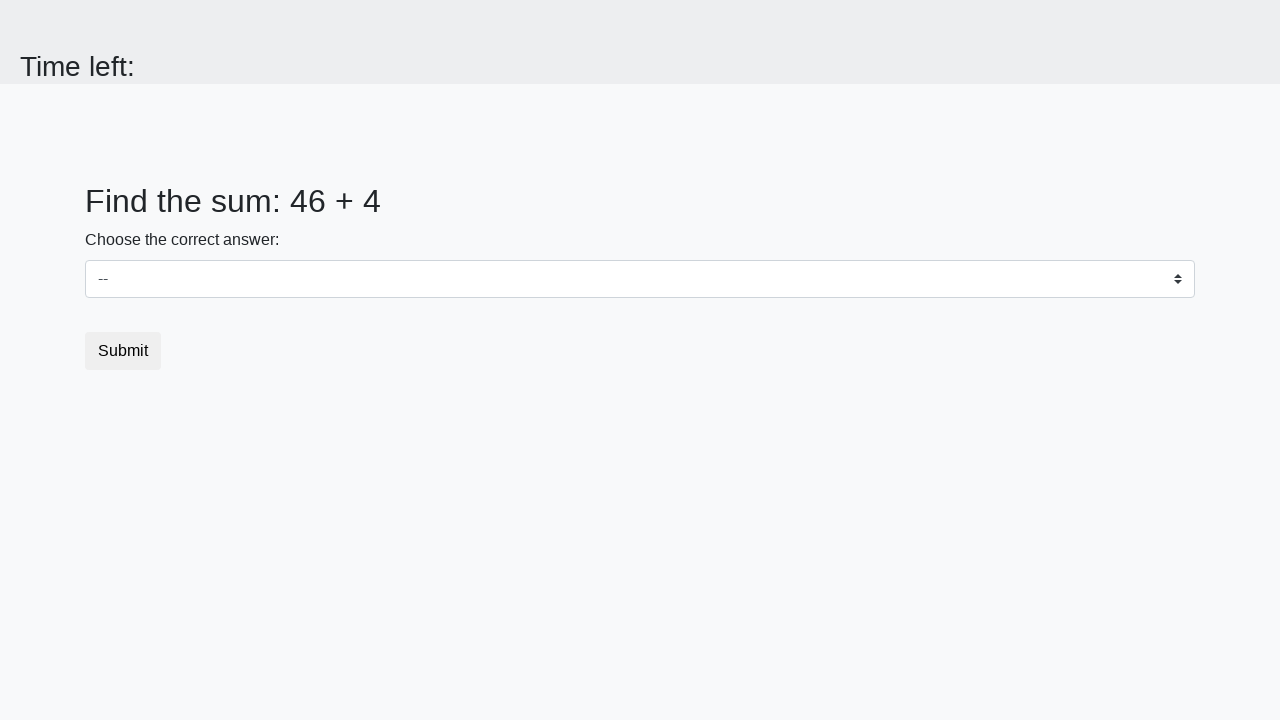

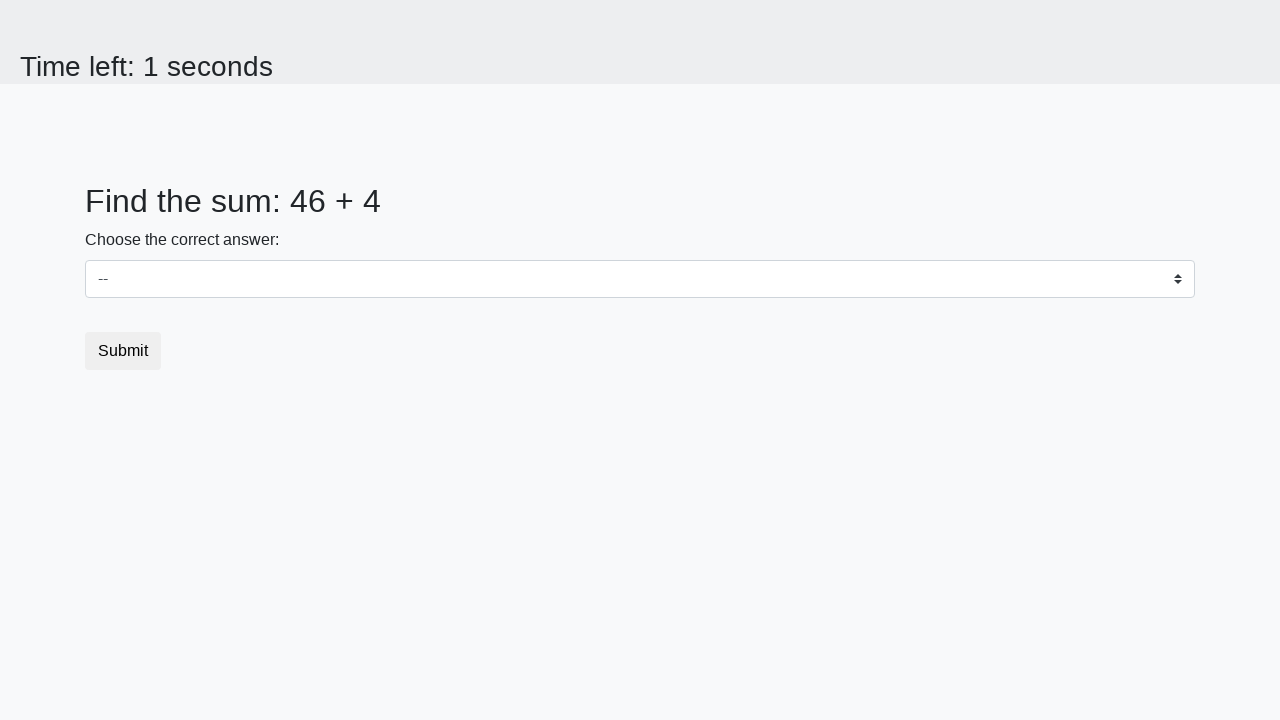